Navigates to HotPepper restaurant listing page and verifies that store name elements are displayed on the page.

Starting URL: https://www.hotpepper.jp/SA11/lst

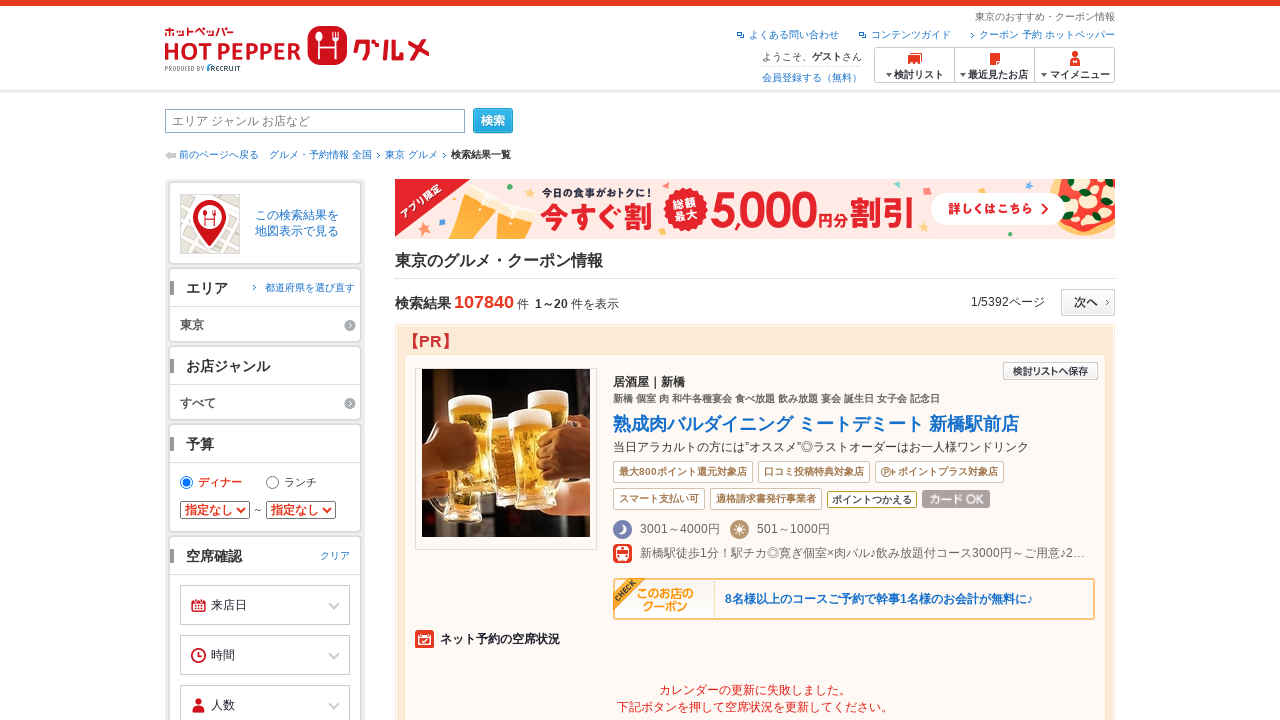

Navigated to HotPepper restaurant listing page for SA11 area
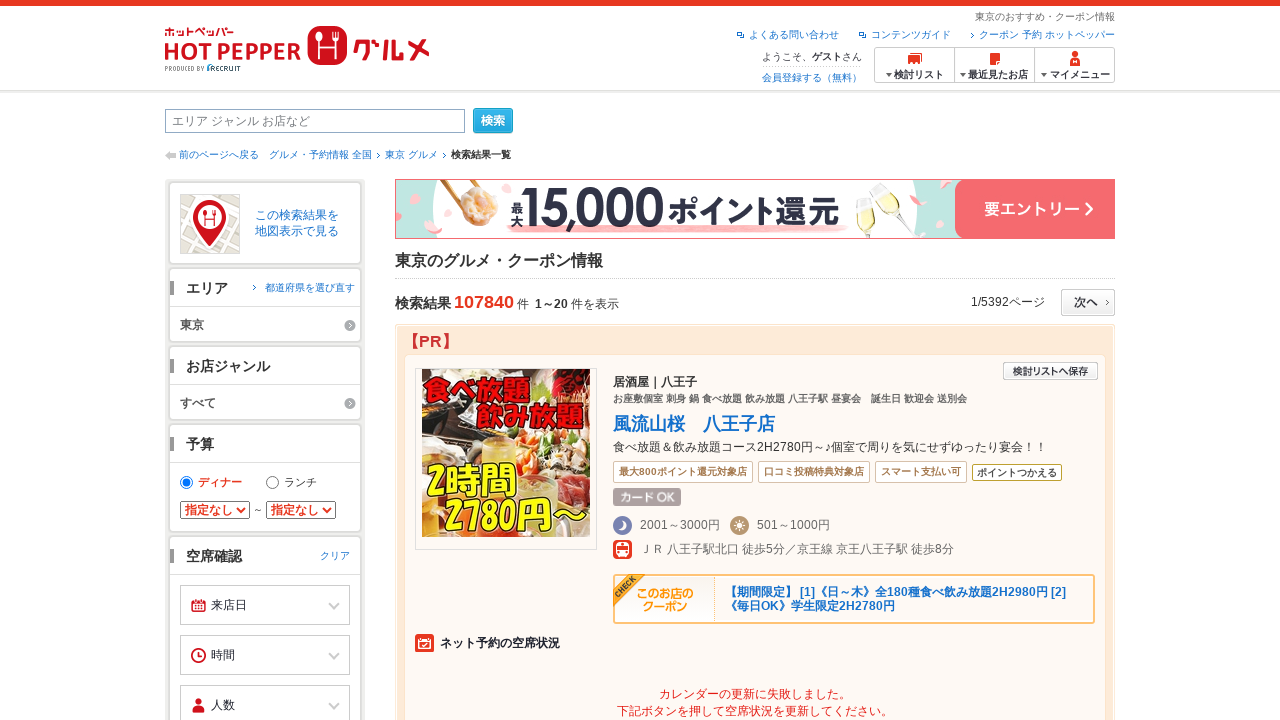

Store name elements loaded on the listing page
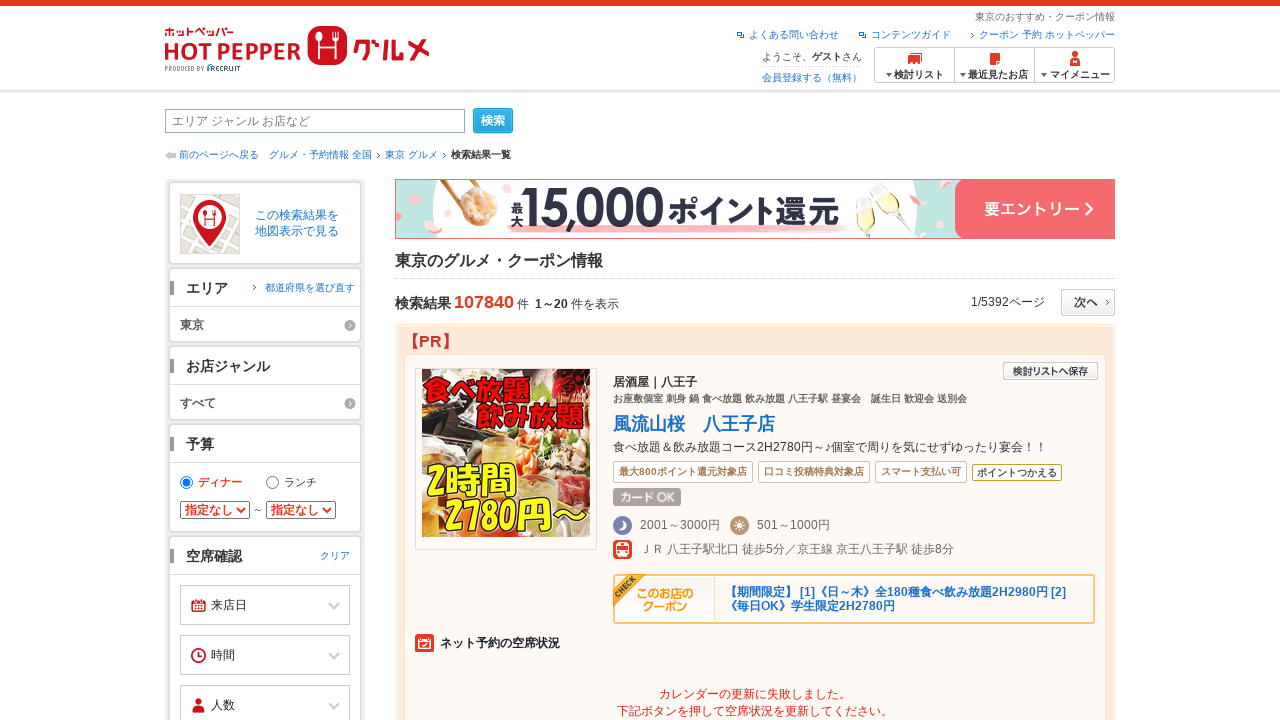

First store name element is visible on the page
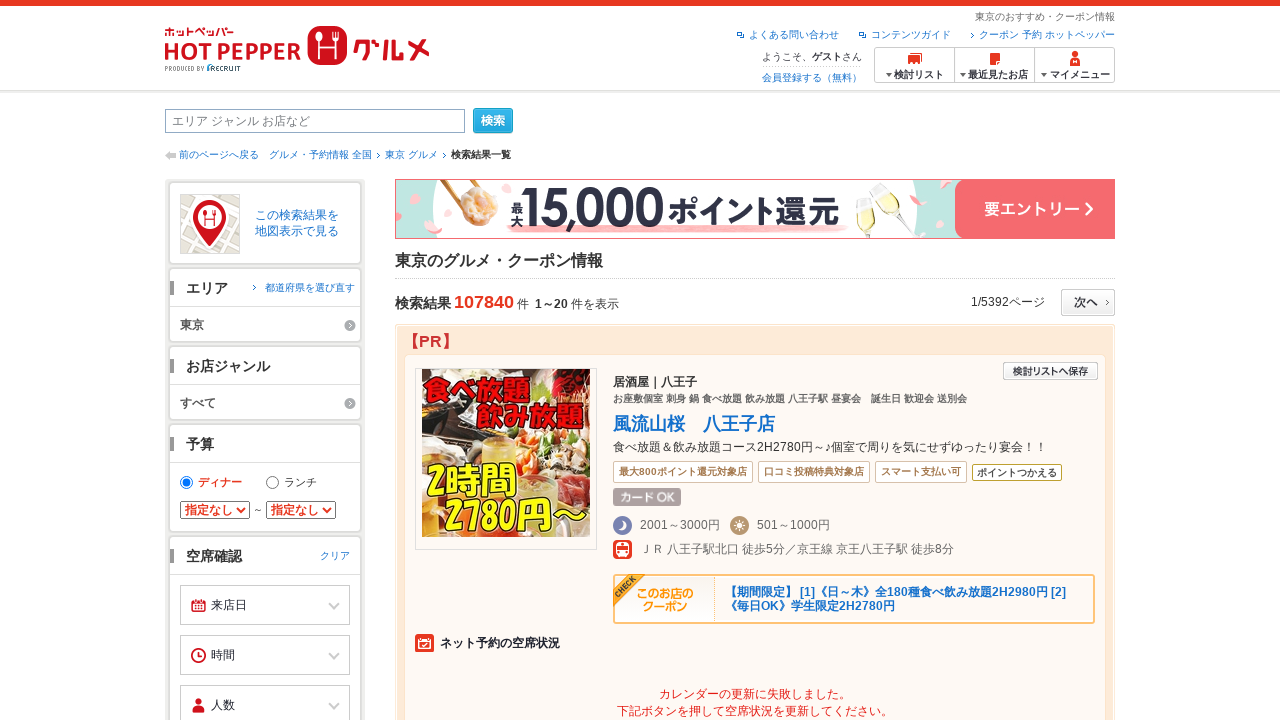

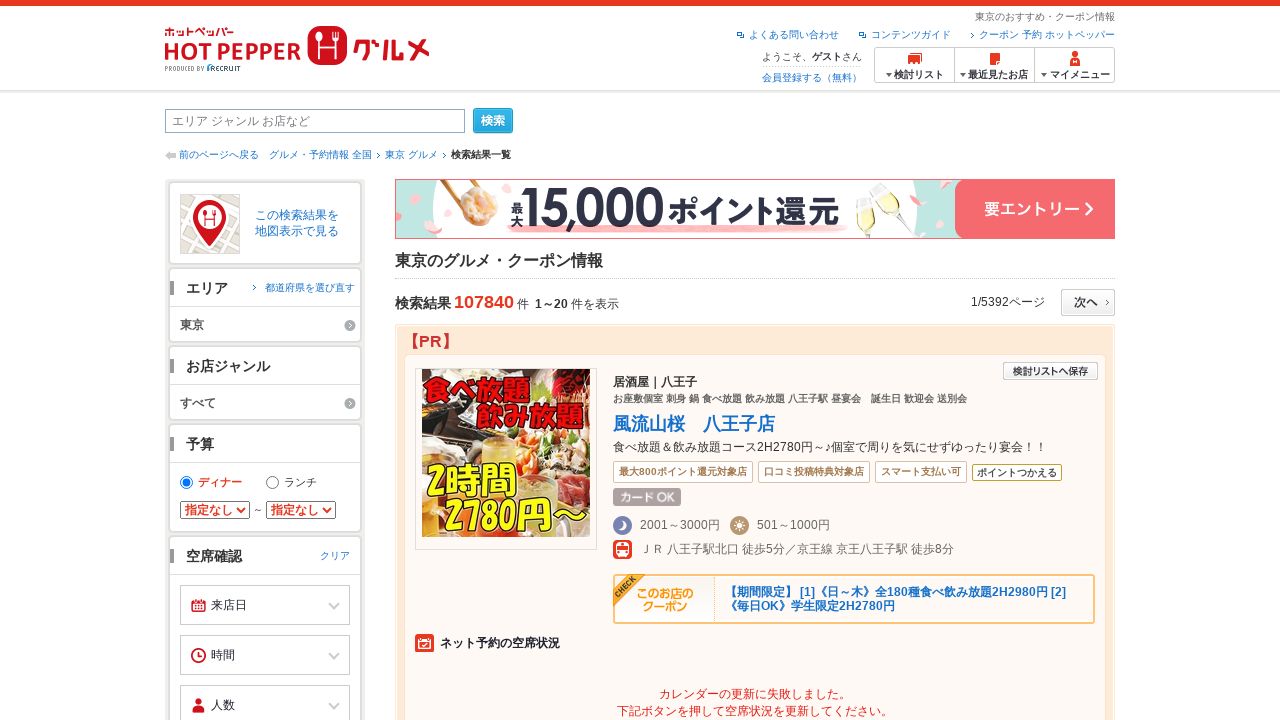